Tests that the Koel app login page loads successfully by navigating to the URL and verifying the page loads correctly.

Starting URL: https://qa.koel.app/

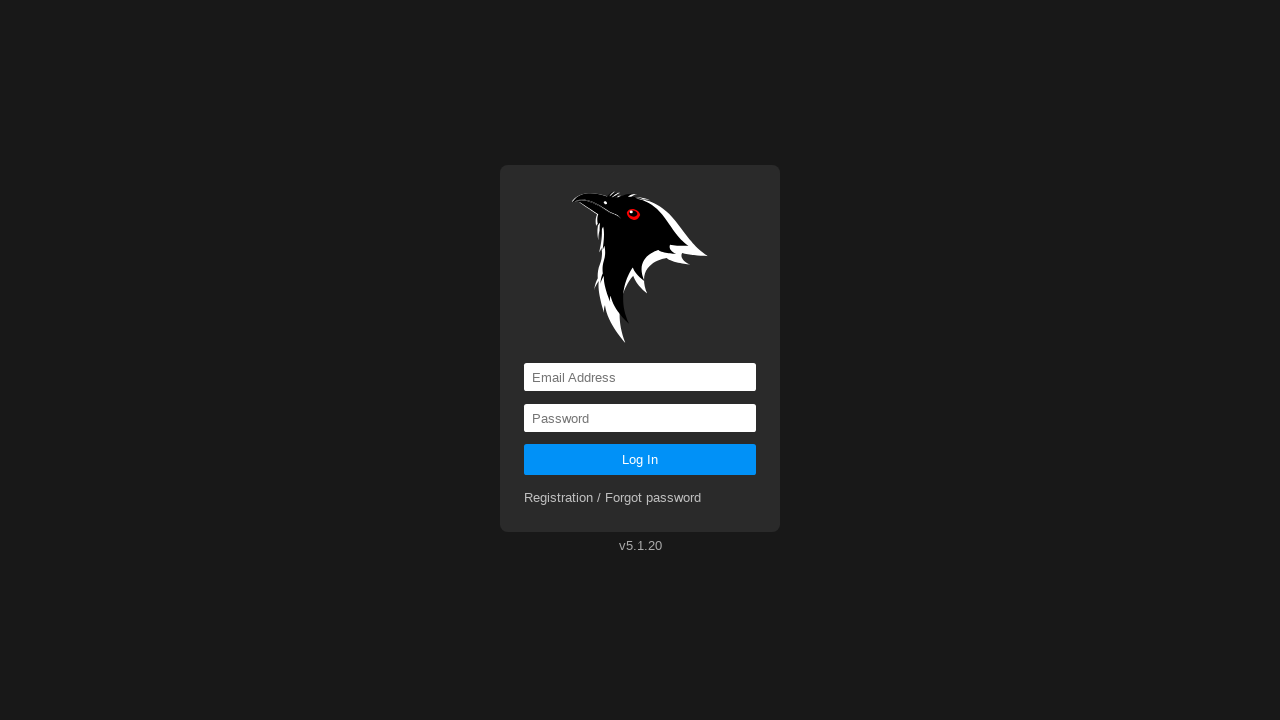

Waited for page to reach domcontentloaded state
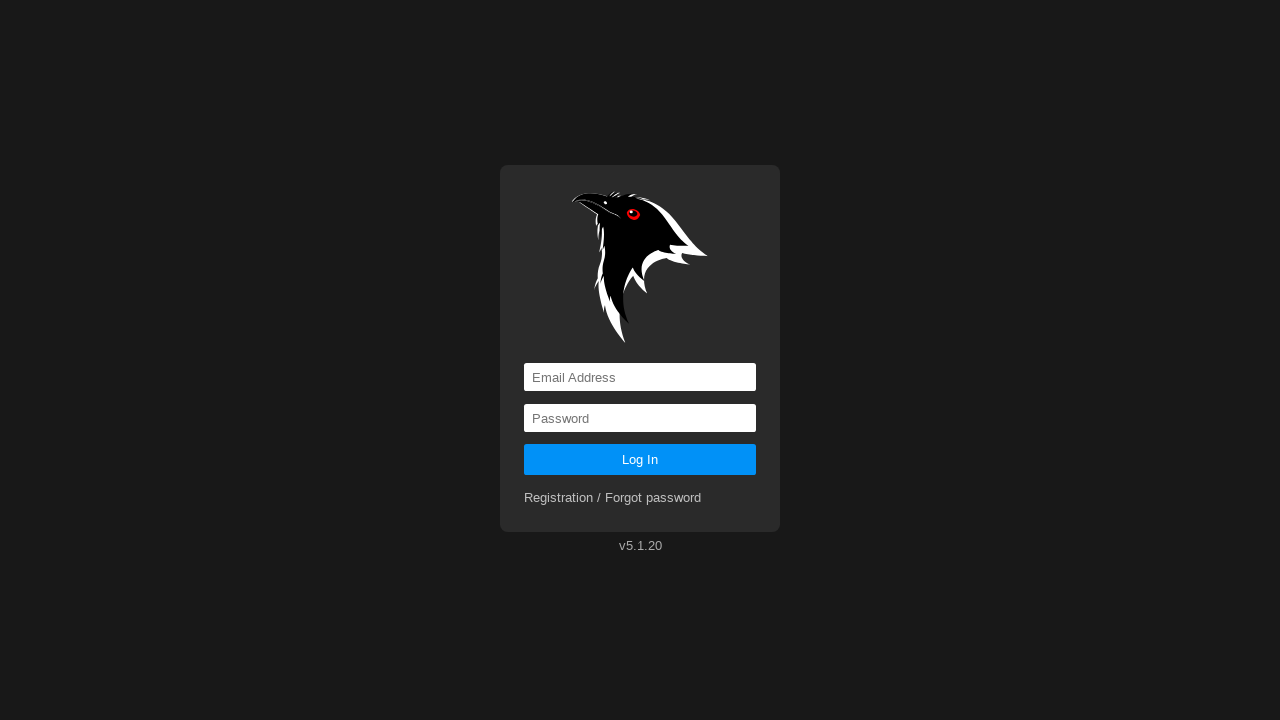

Verified that the current URL is the Koel login page
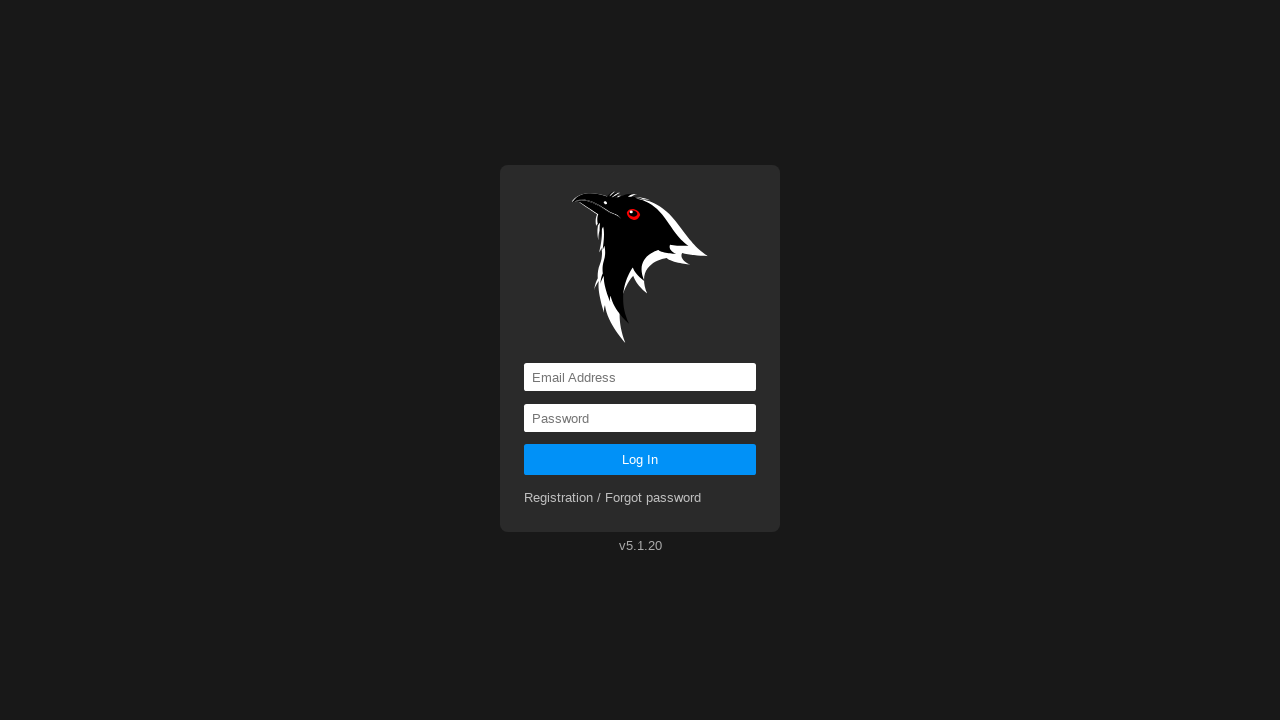

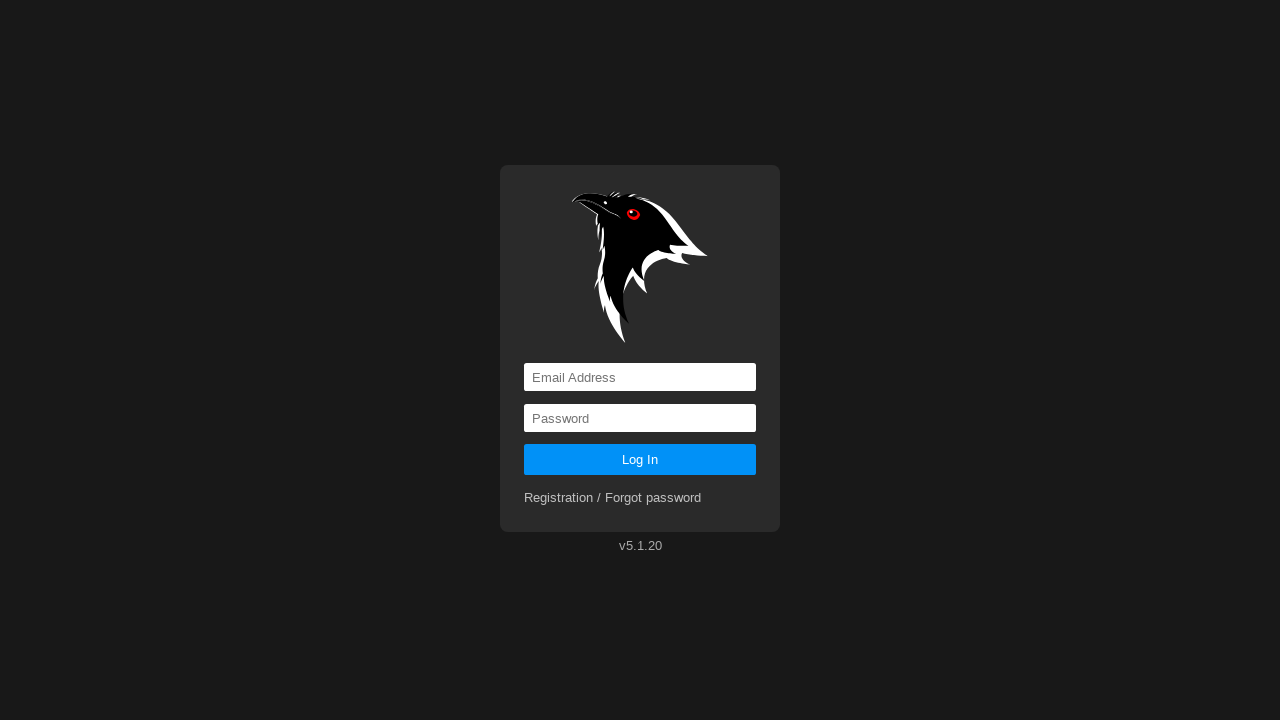